Tests web table handling by extracting price values from a product table, calculating the sum, and verifying it matches the displayed total amount on the page.

Starting URL: https://rahulshettyacademy.com/AutomationPractice/

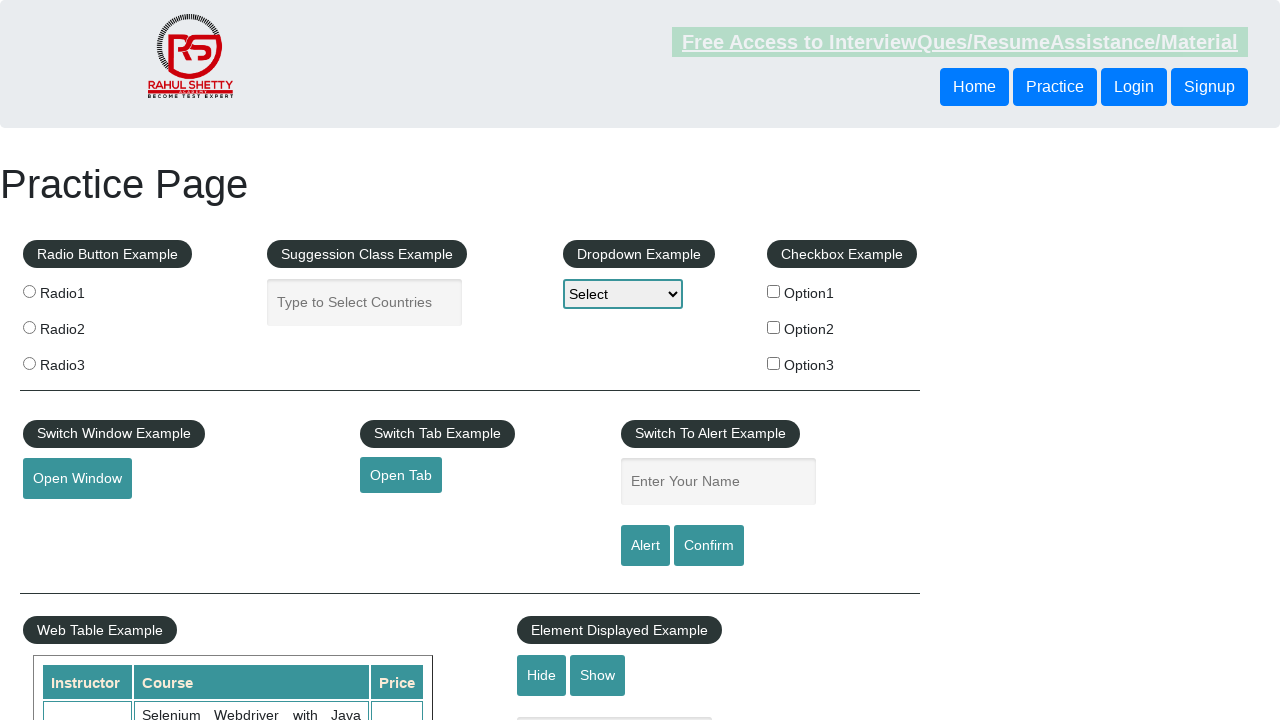

Waited for product table to load
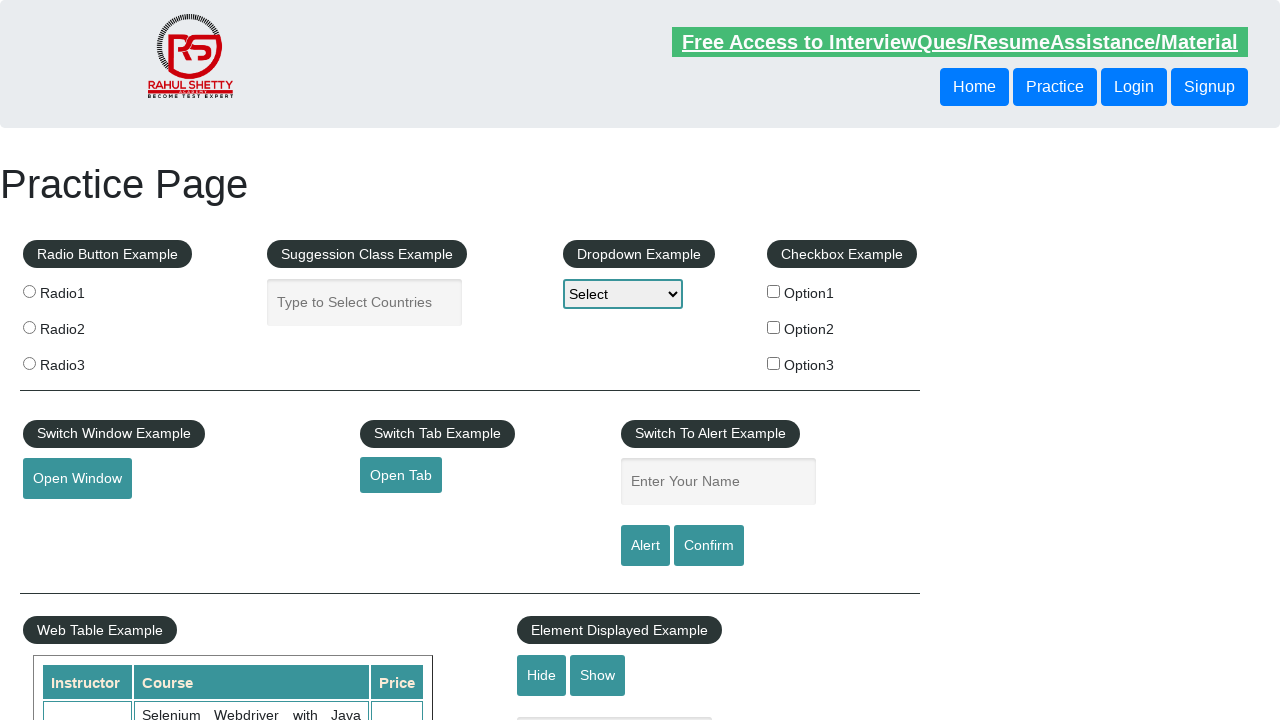

Retrieved all price cells from second product table (4th column)
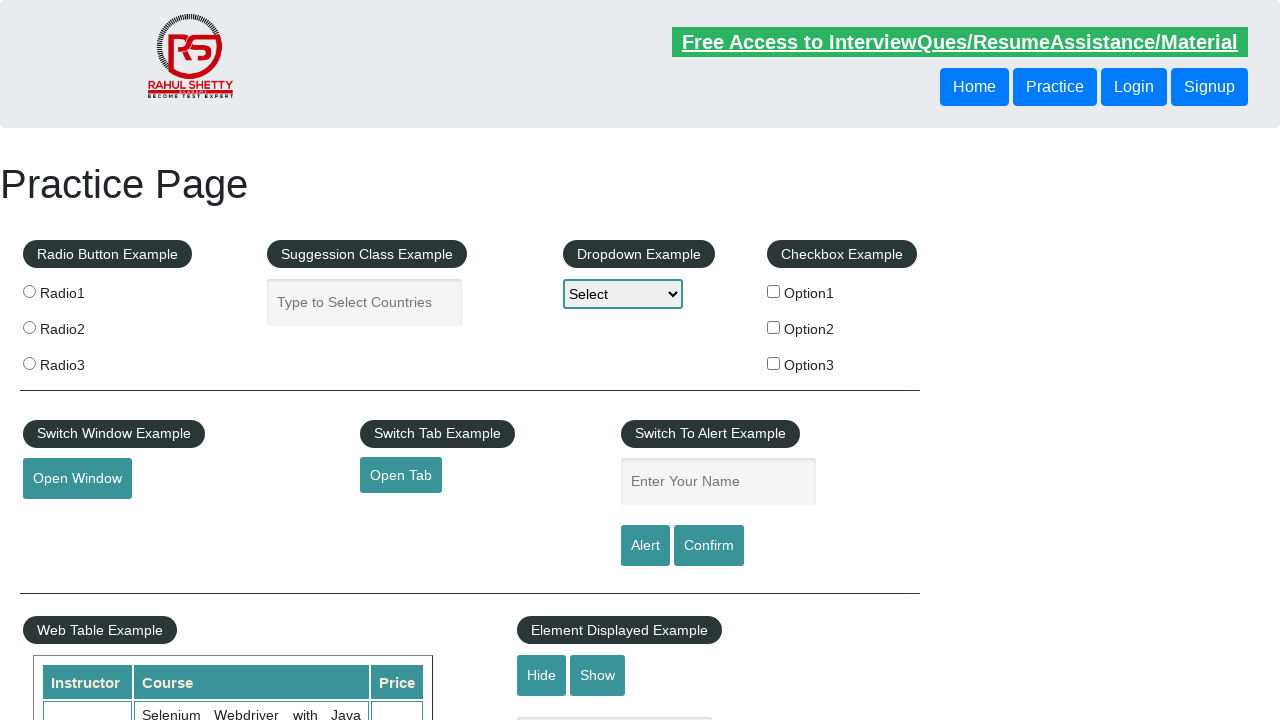

Calculated sum of all prices: 296
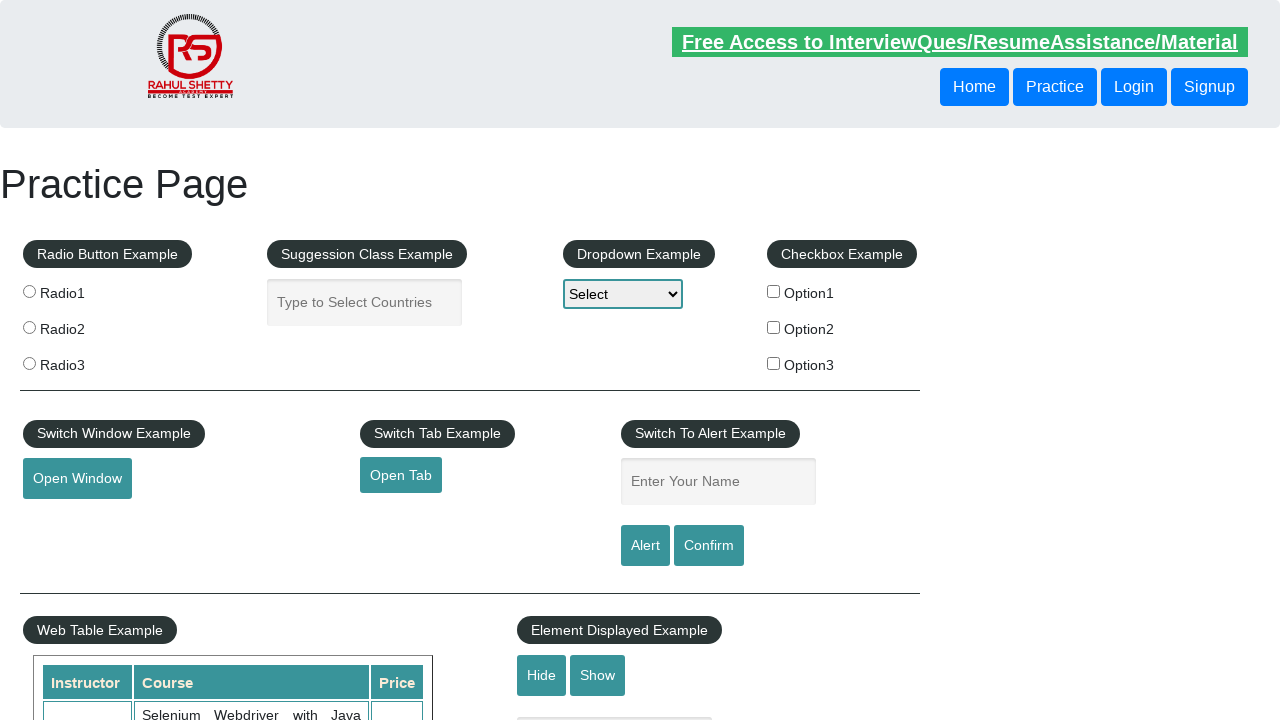

Located total amount element on page
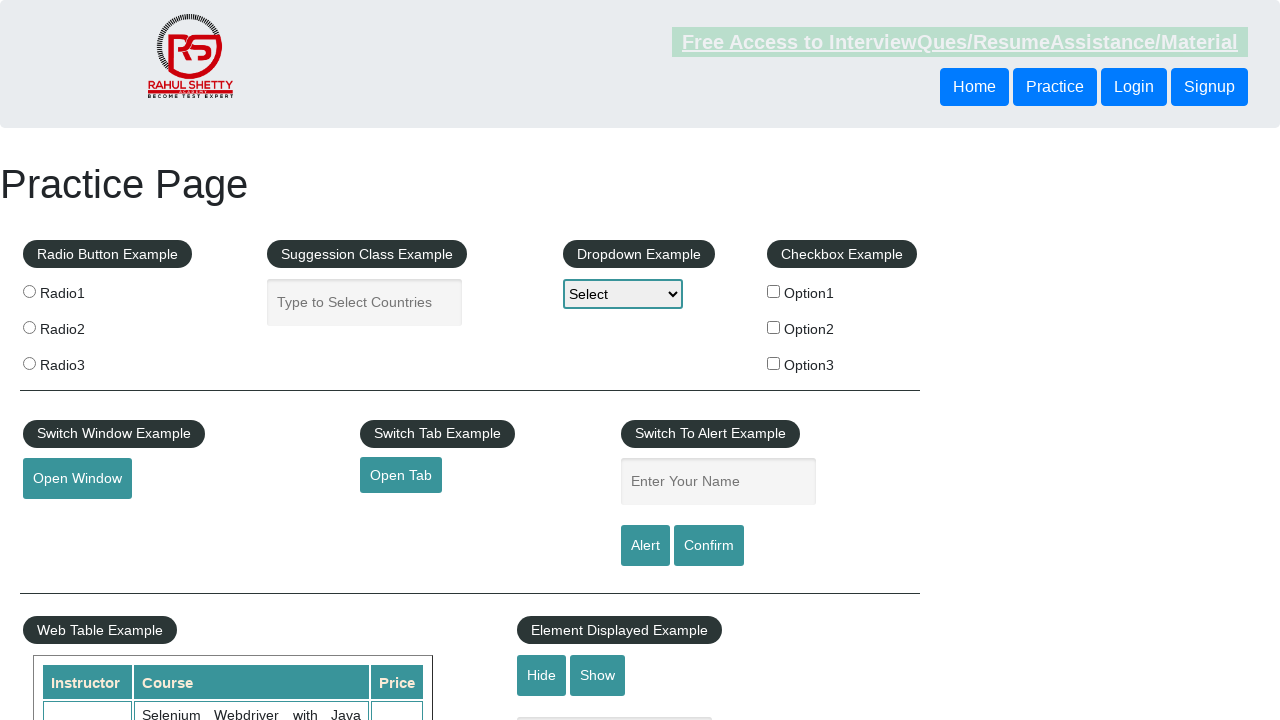

Retrieved displayed total amount text:  Total Amount Collected: 296 
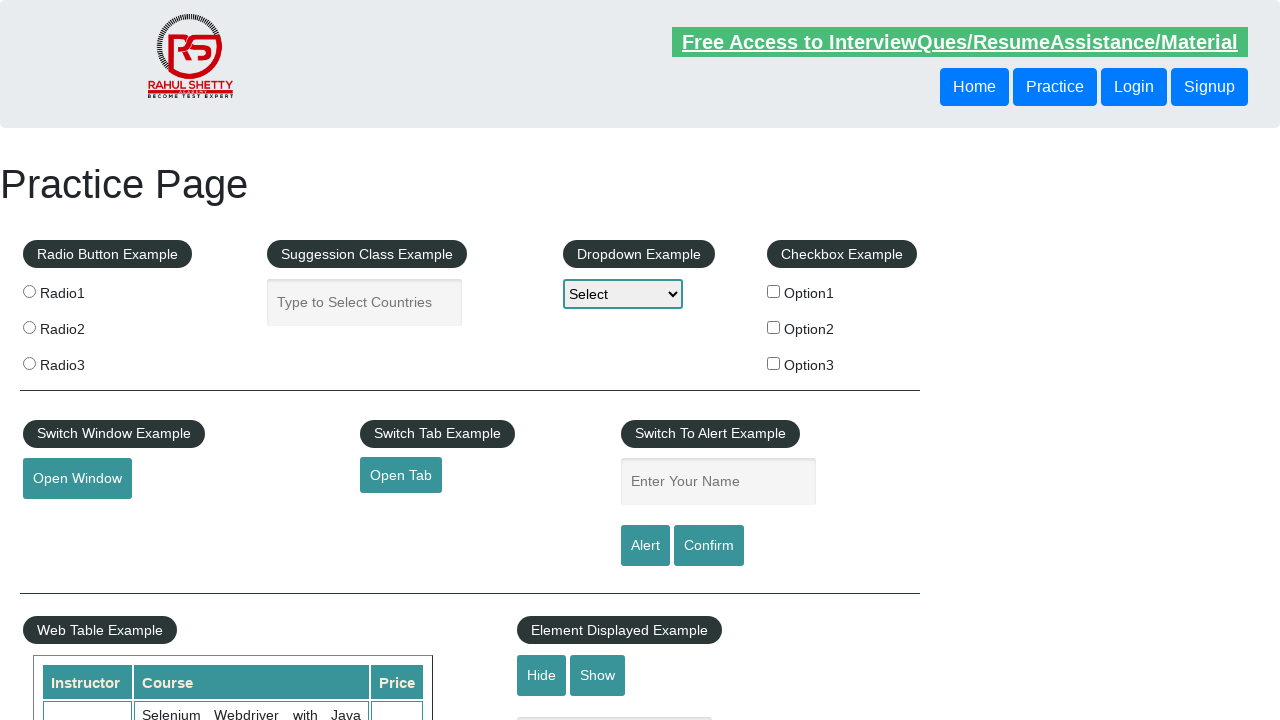

Extracted numeric value from total amount: 296
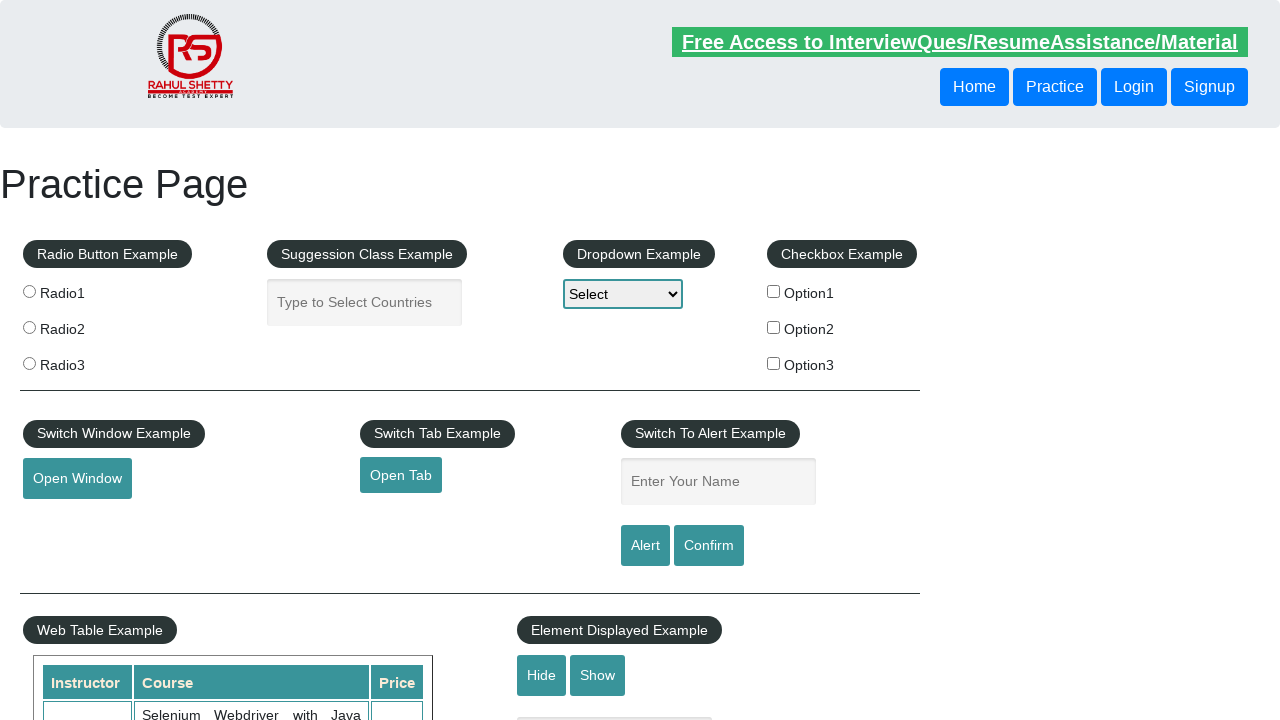

Verified that calculated sum matches displayed total amount
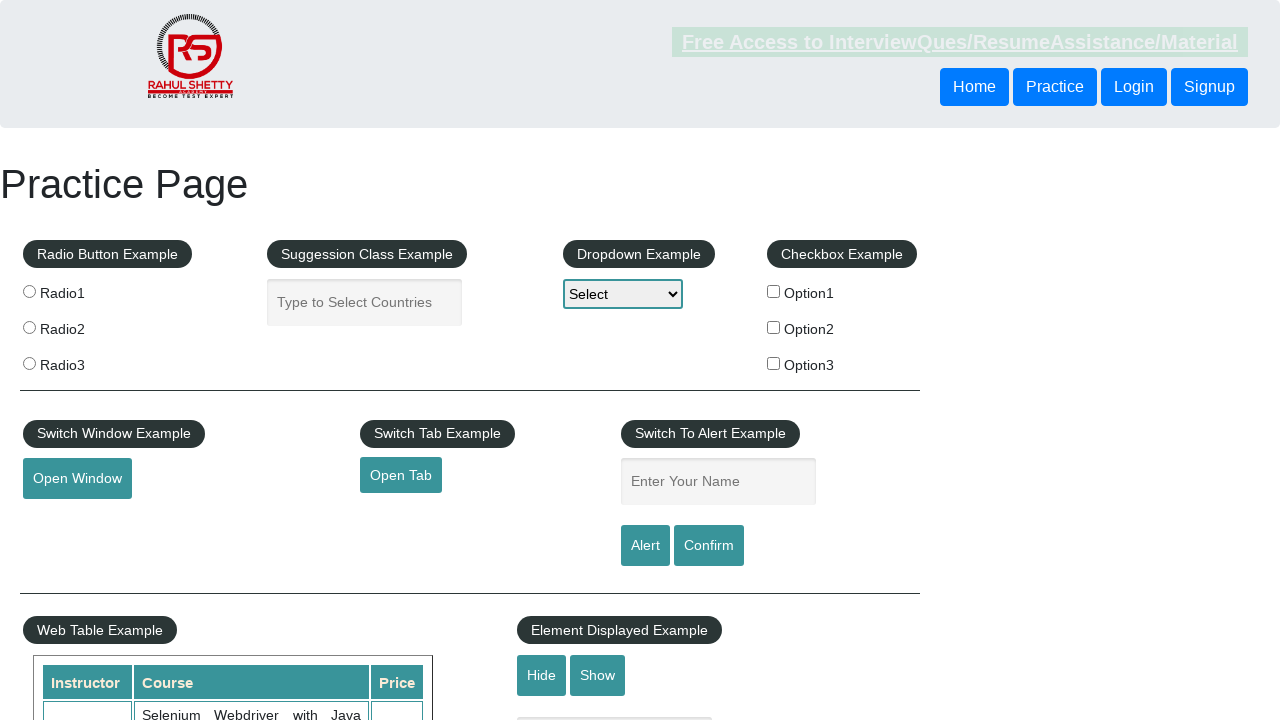

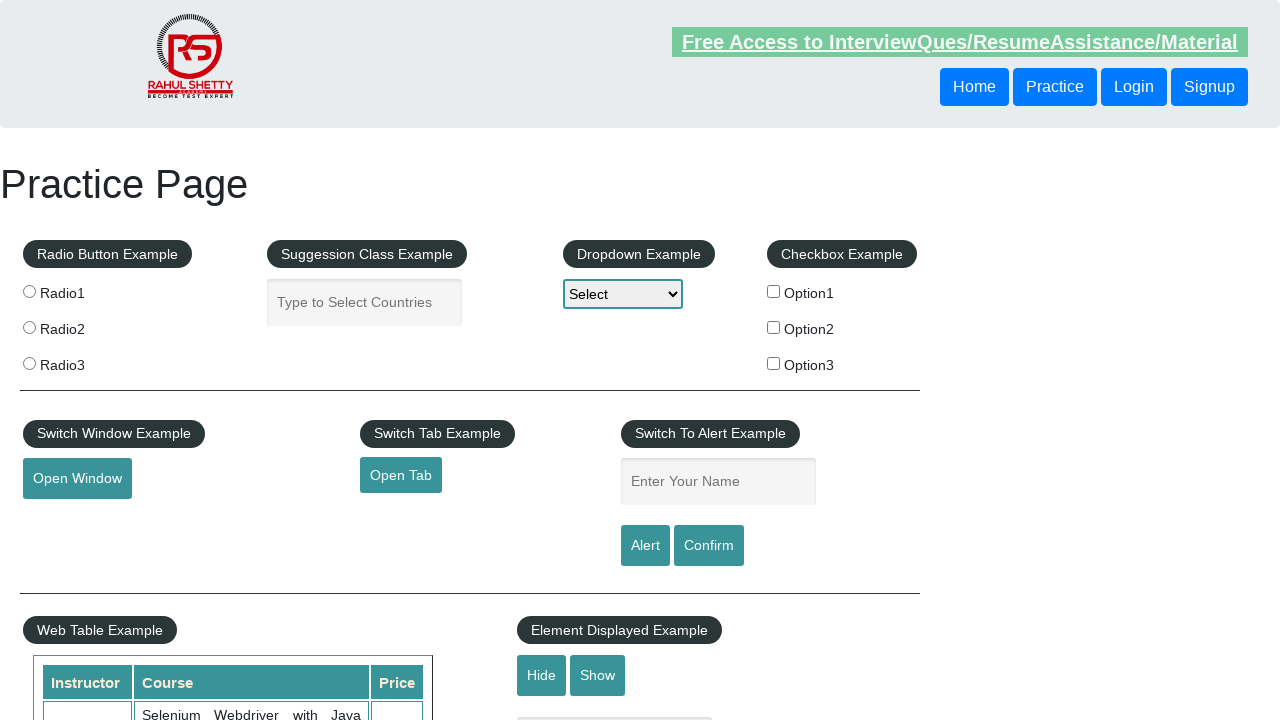